Tests dynamic controls page by clicking the Remove button and verifying that the checkbox disappears with a confirmation message.

Starting URL: http://the-internet.herokuapp.com/dynamic_controls

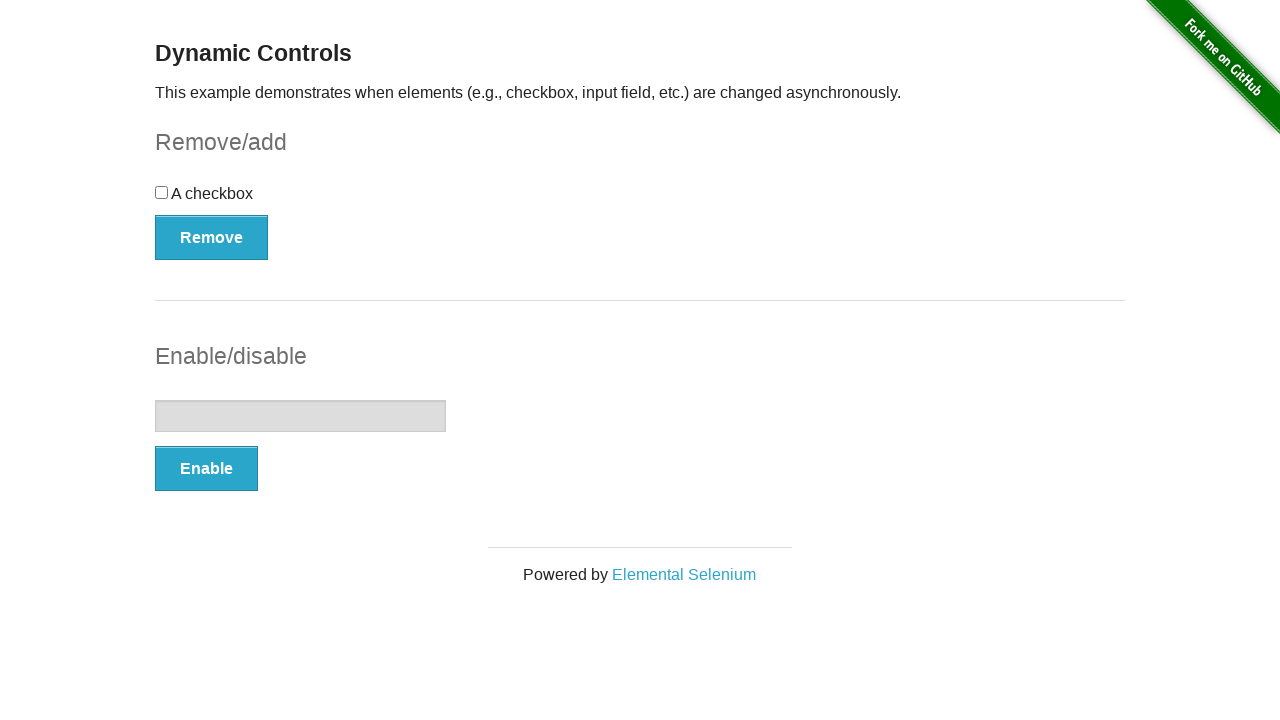

Clicked the Remove button on dynamic controls page at (212, 237) on xpath=//form[@id='checkbox-example']/button
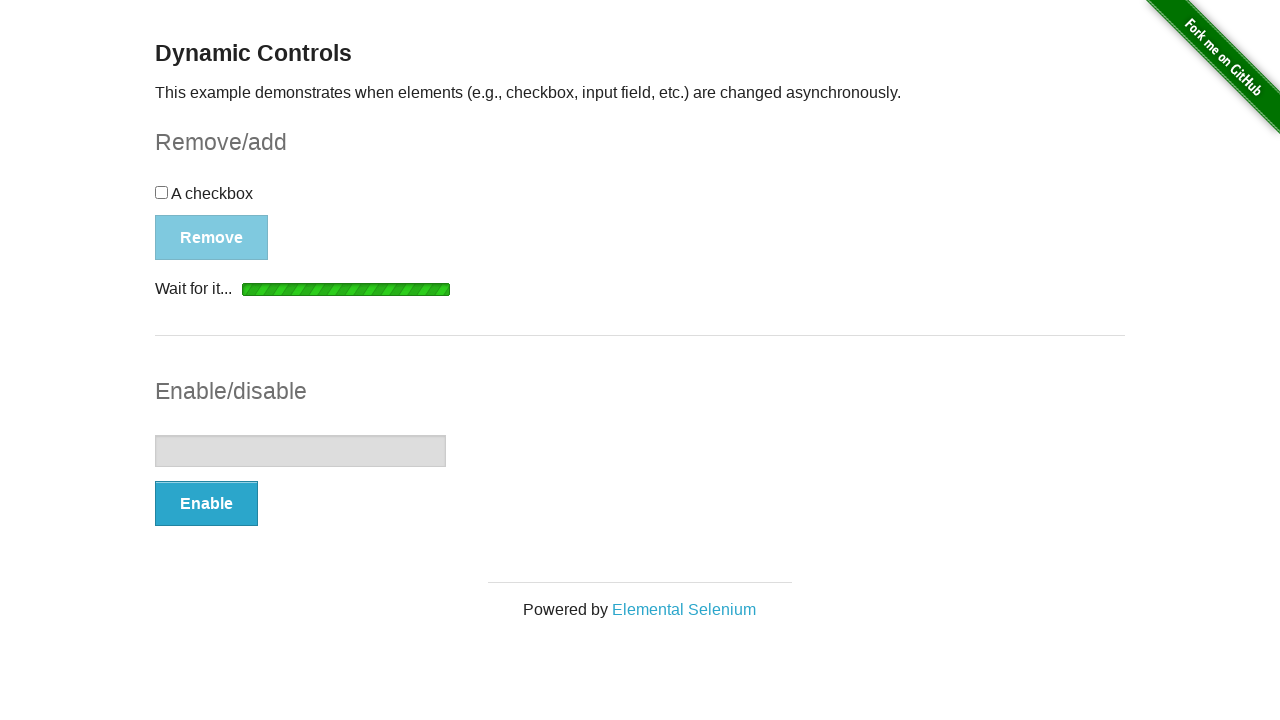

Waited for confirmation message to appear
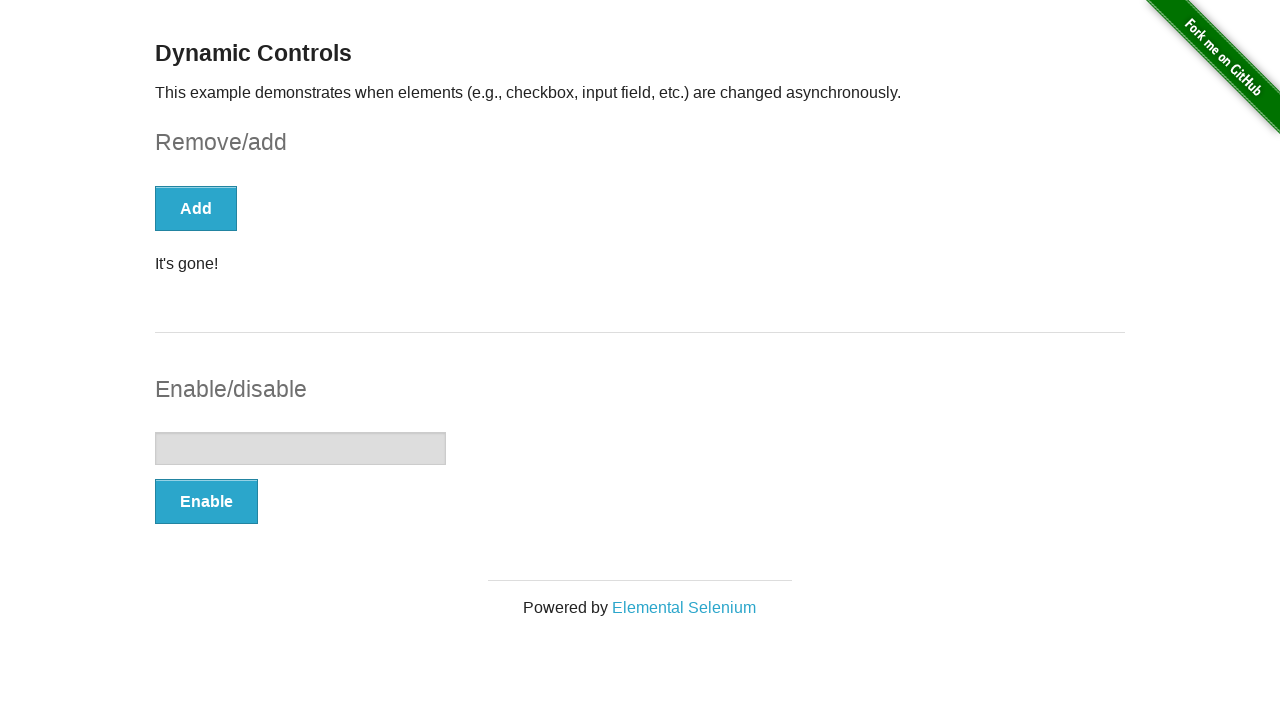

Located confirmation message element
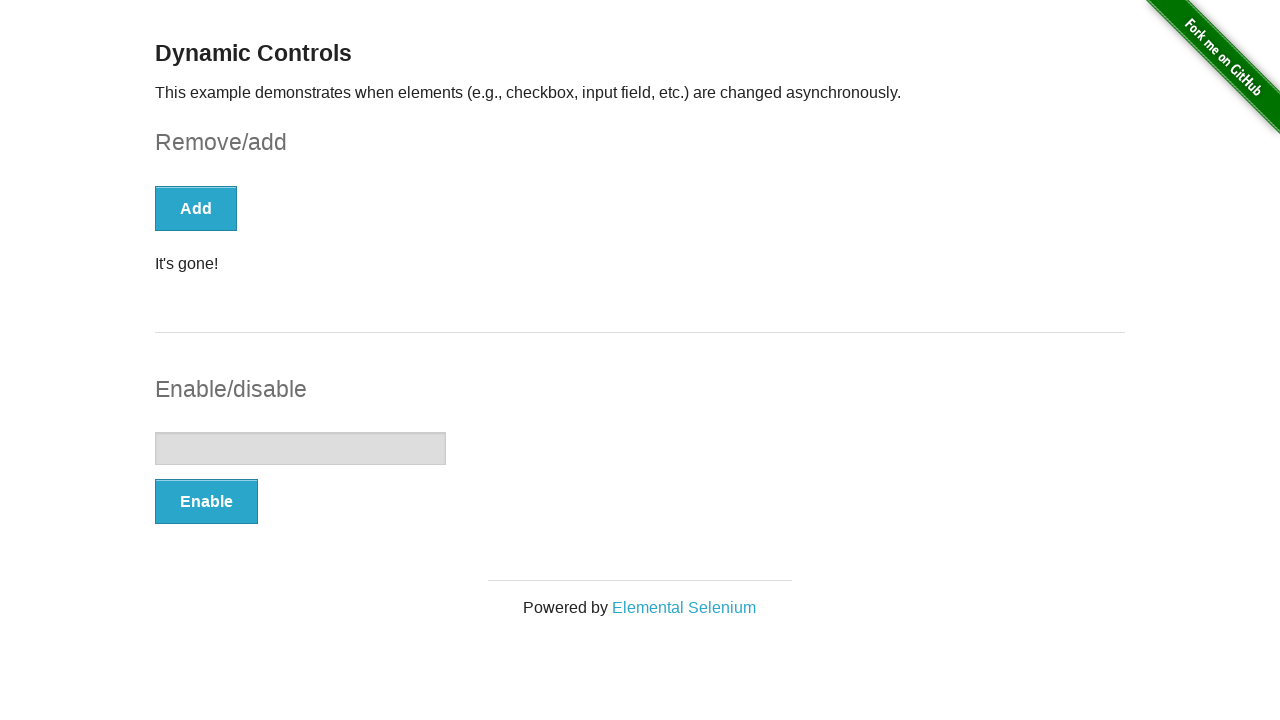

Verified that confirmation message is visible - checkbox has been removed
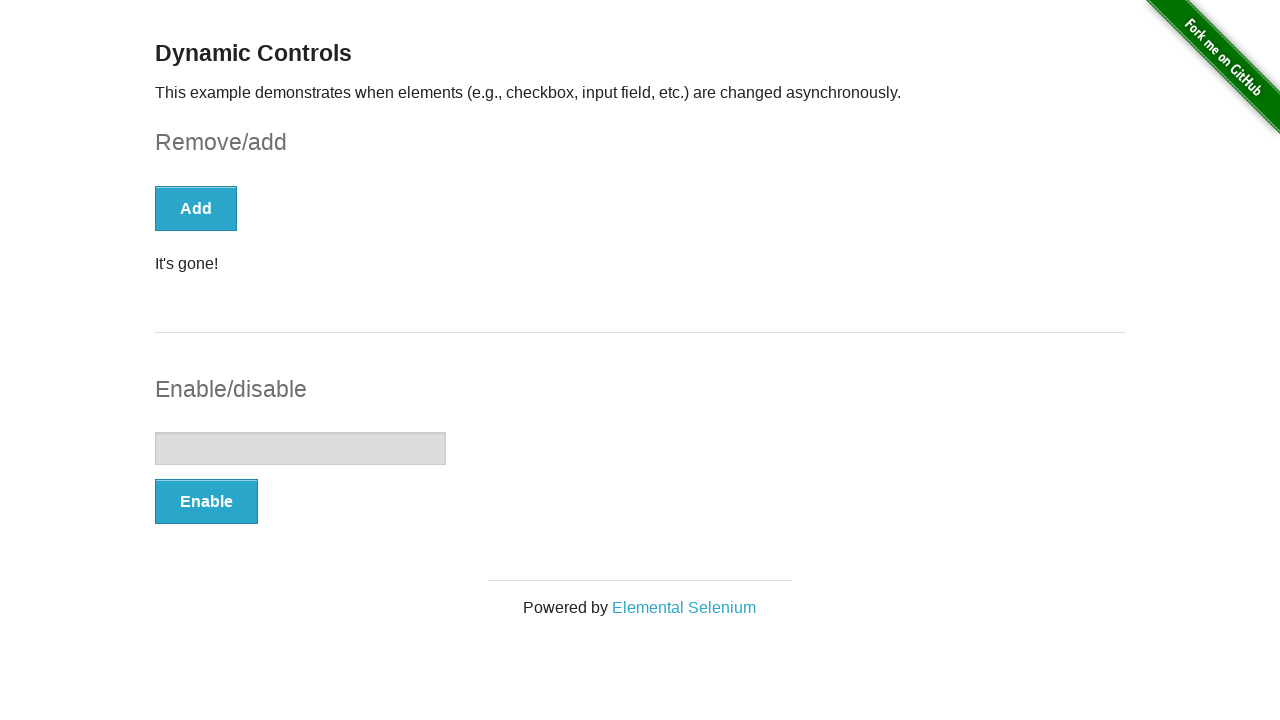

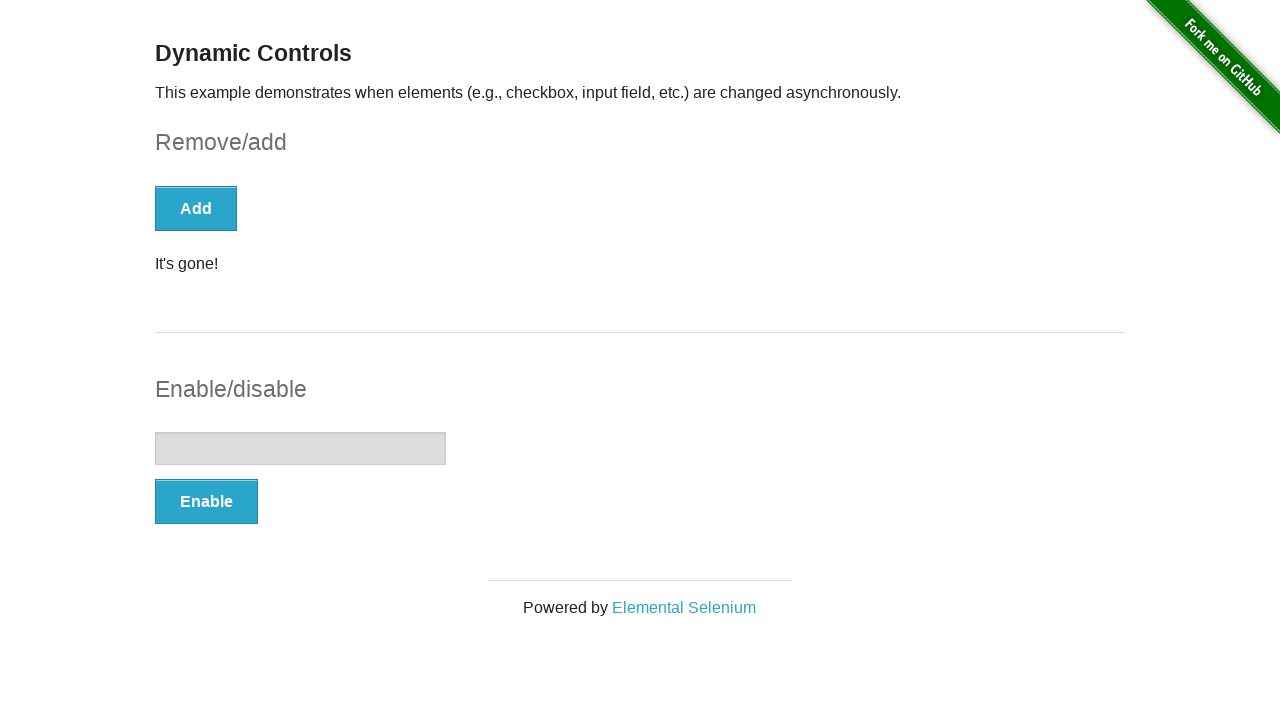